Tests a registration form variant by filling in first name, last name, and email fields, then submitting the form and checking the result message.

Starting URL: http://suninjuly.github.io/registration2.html

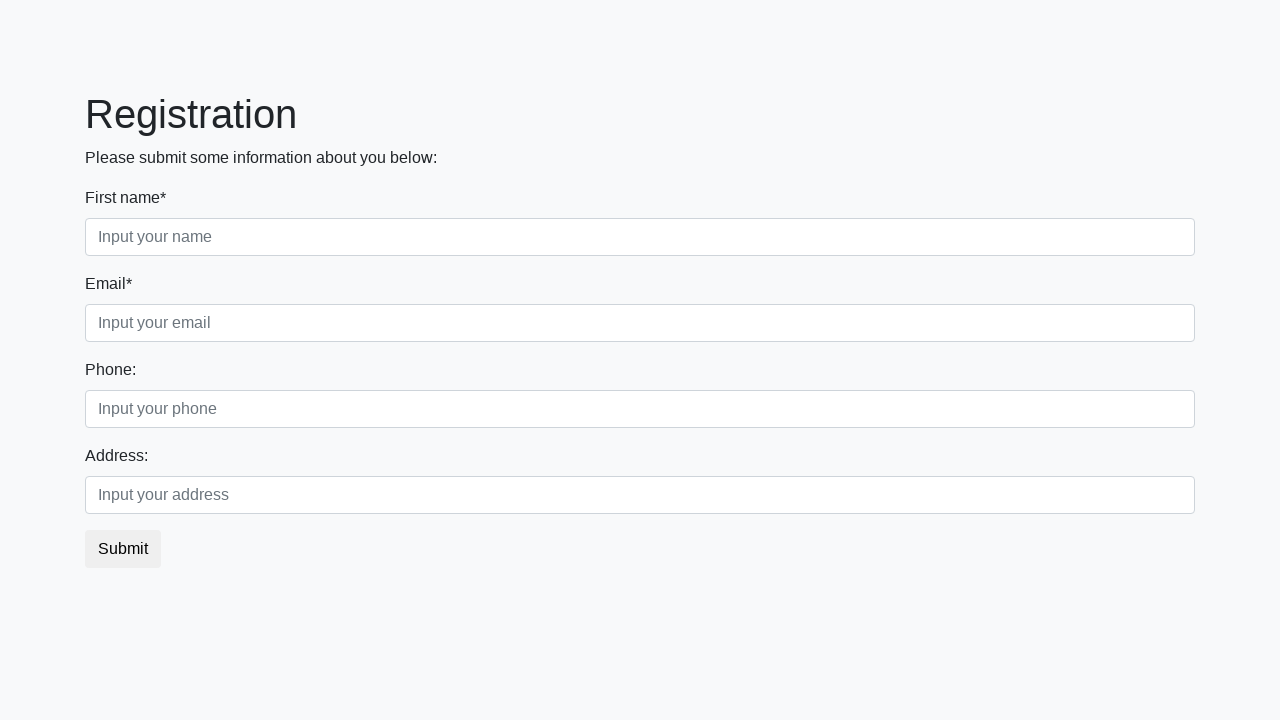

Filled first name field with 'Tanya' on .form-control.first
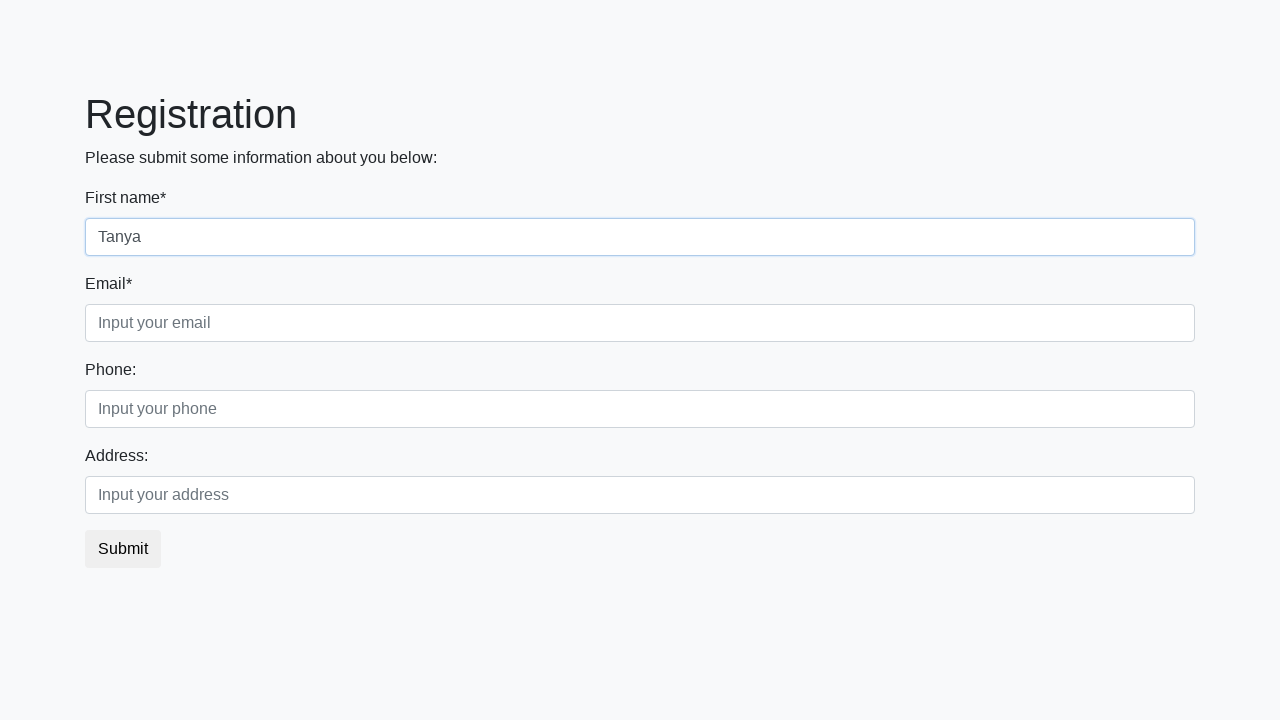

Filled last name field with 'Khen' on .form-control.second
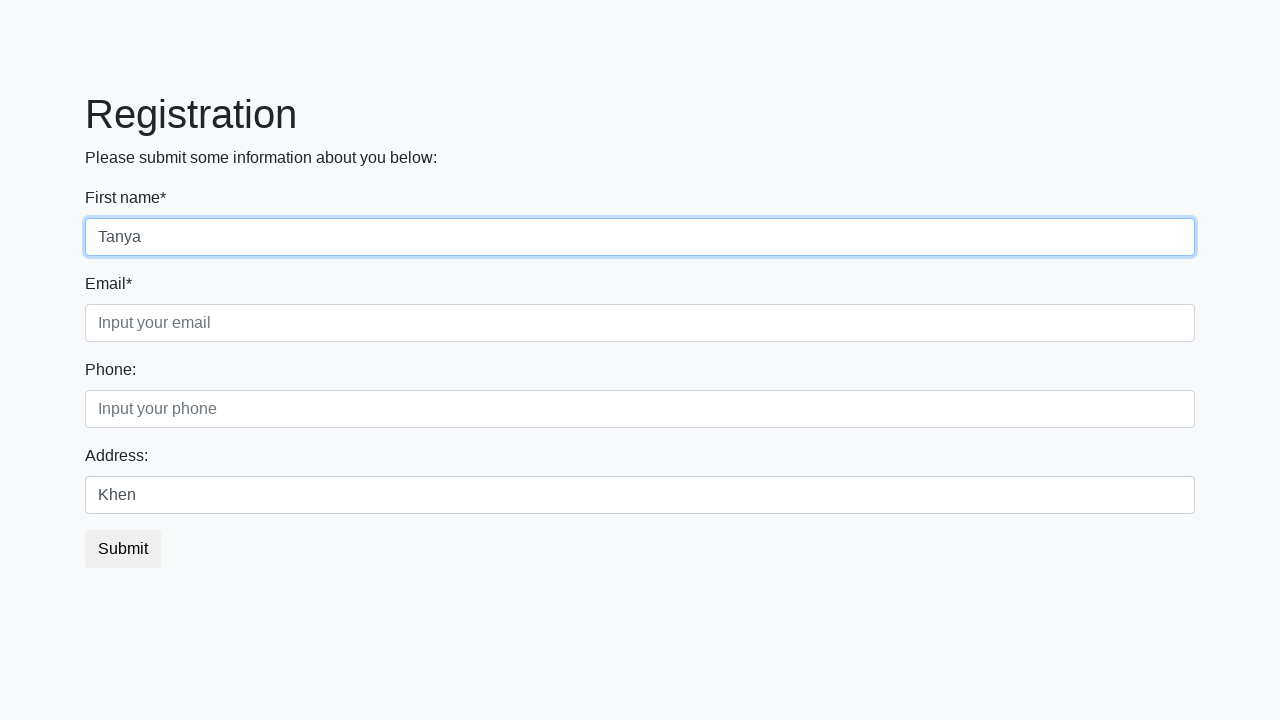

Filled email field with 'tkhen@gmail.com' on .form-control.third
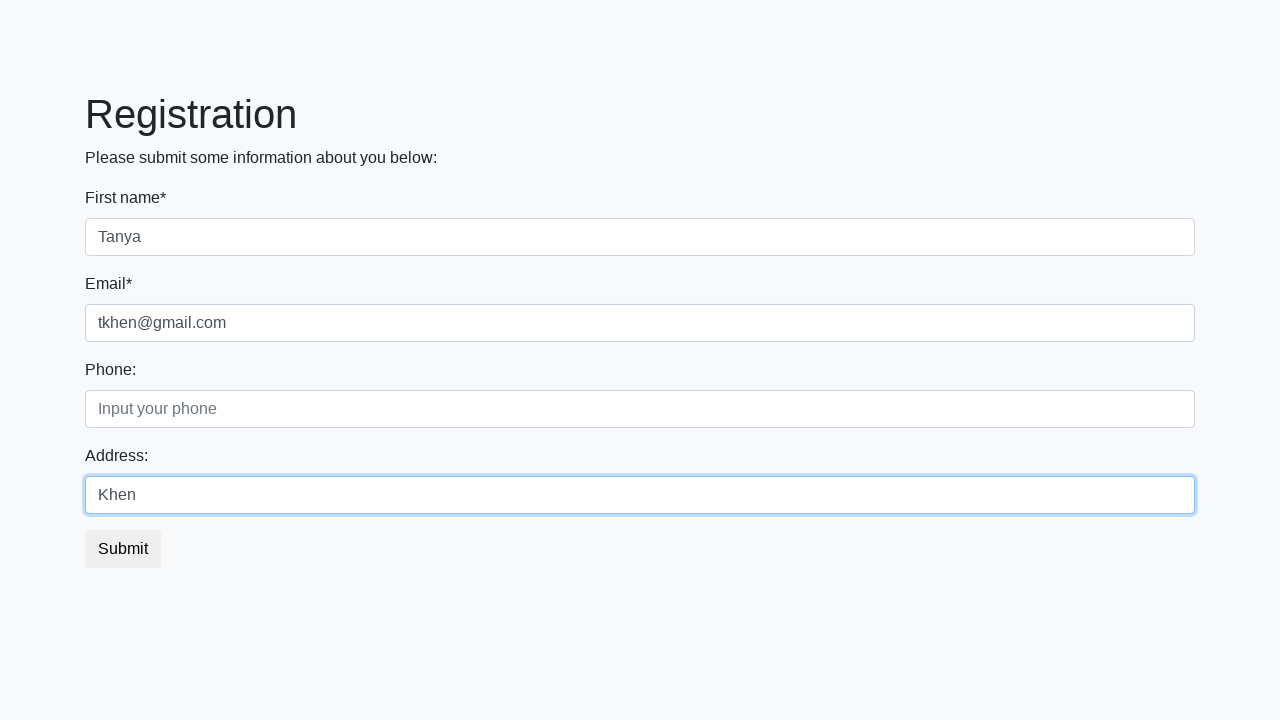

Clicked submit button to submit registration form at (123, 549) on .btn.btn-default
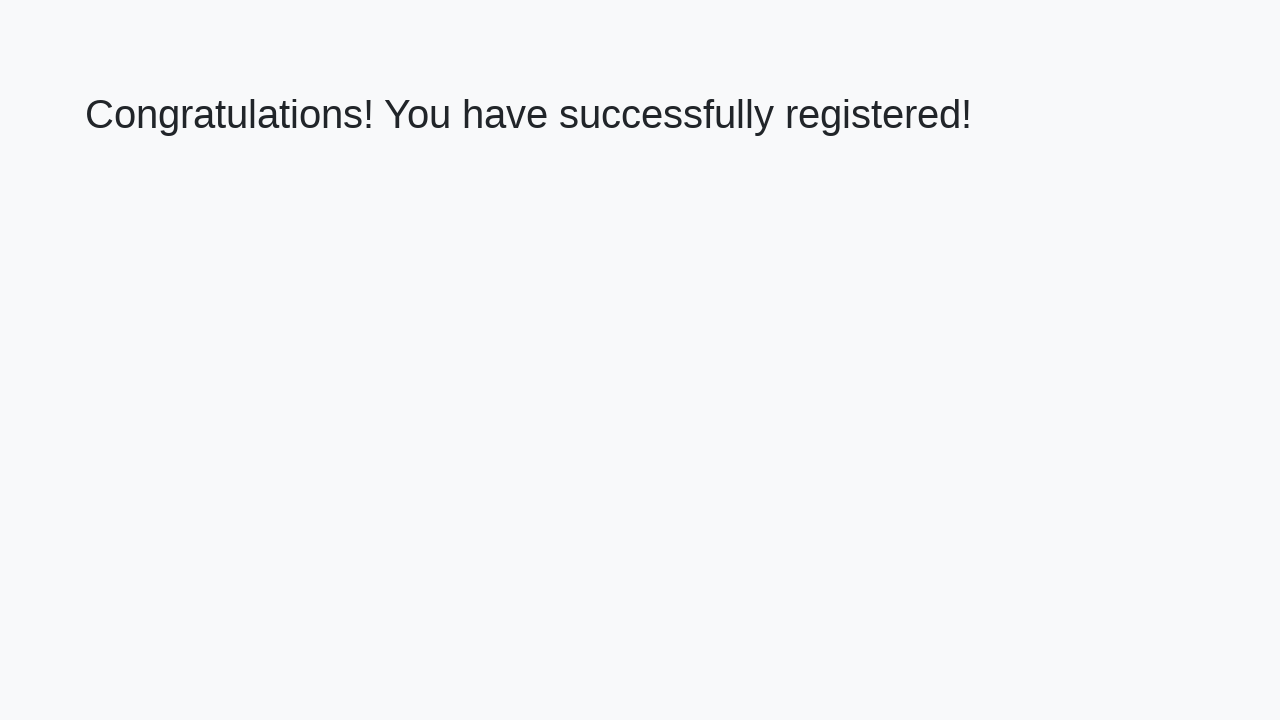

Result message loaded
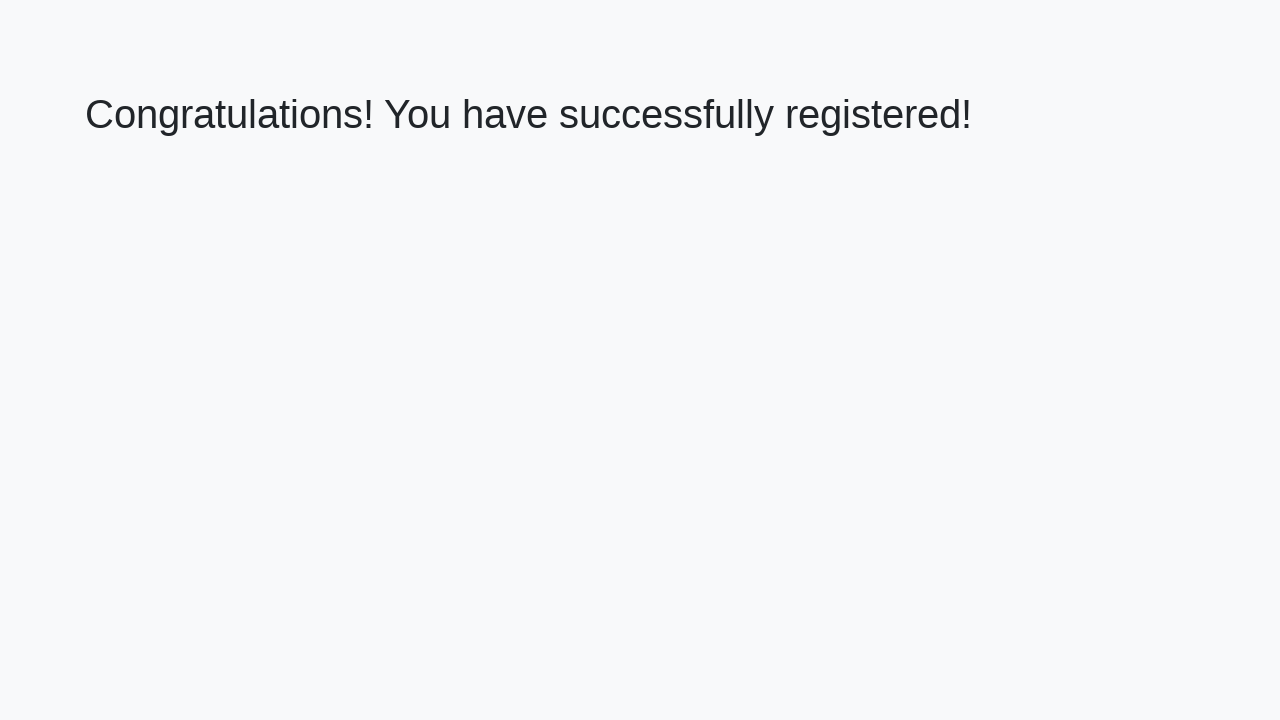

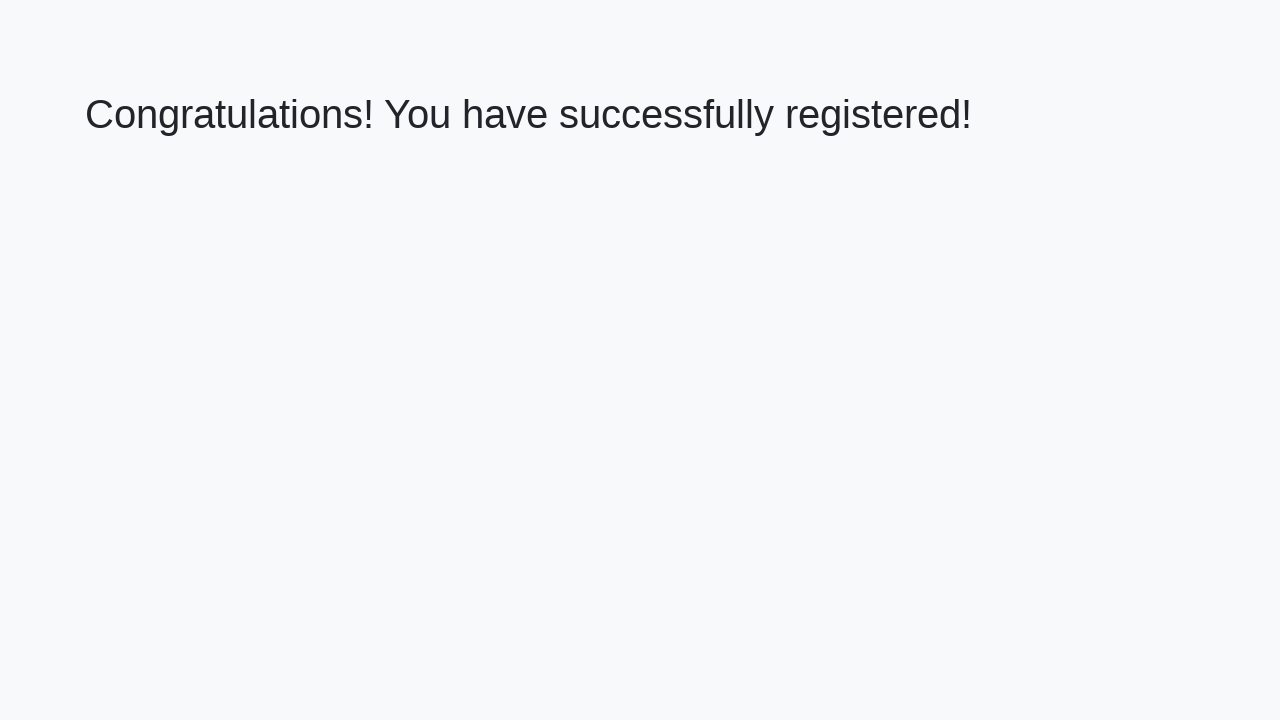